Tests the jQuery UI datepicker widget by navigating to a specific date (April 15, 2026) using the calendar navigation controls

Starting URL: https://jqueryui.com/datepicker/

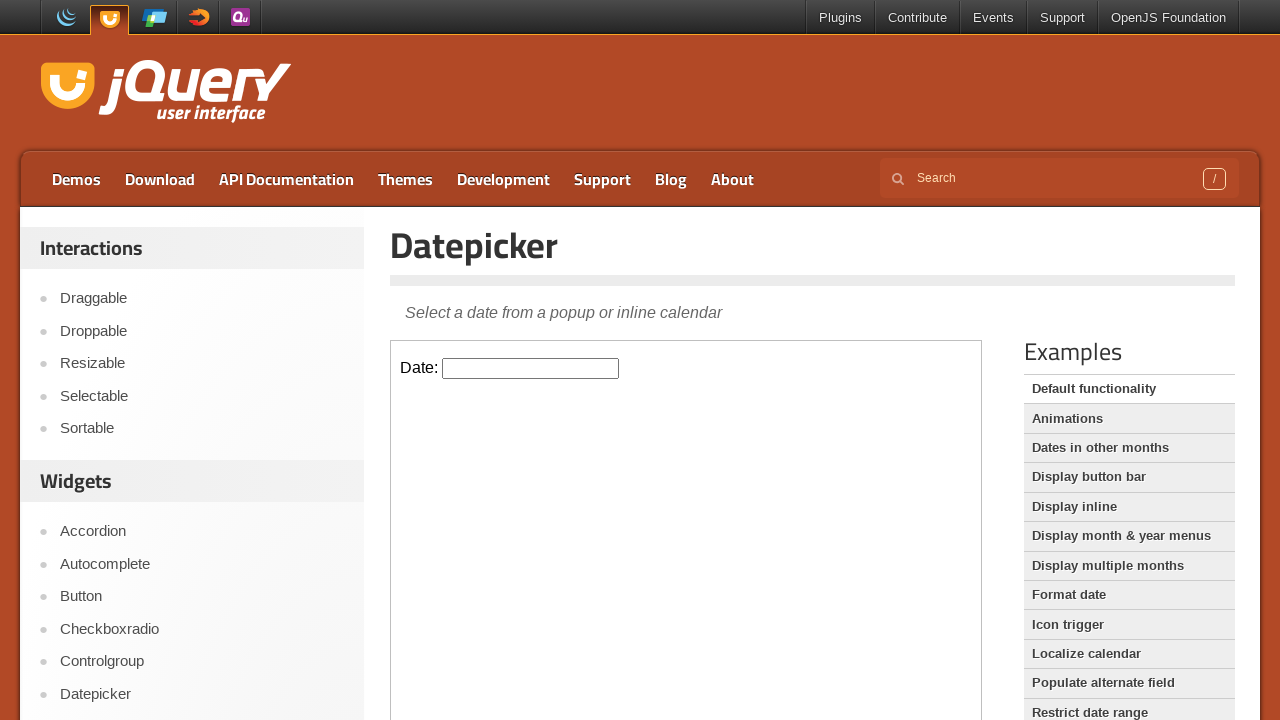

Located the iframe containing the datepicker demo
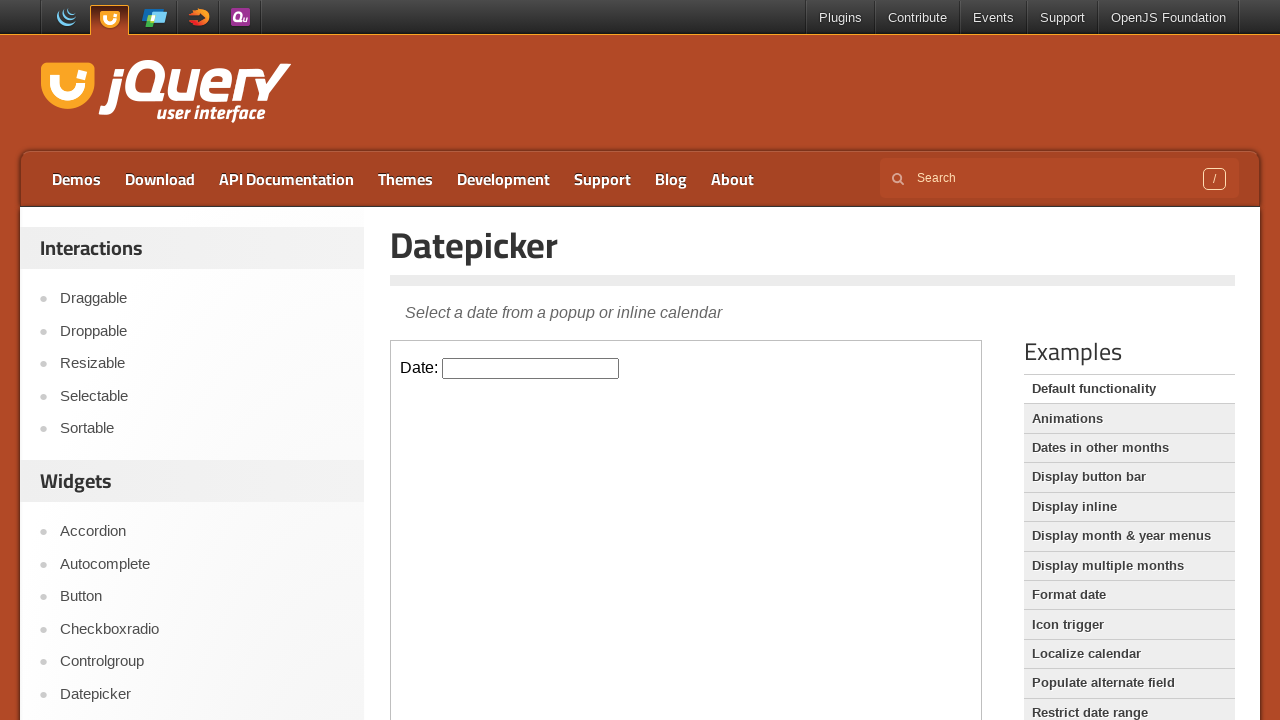

Located the datepicker input field
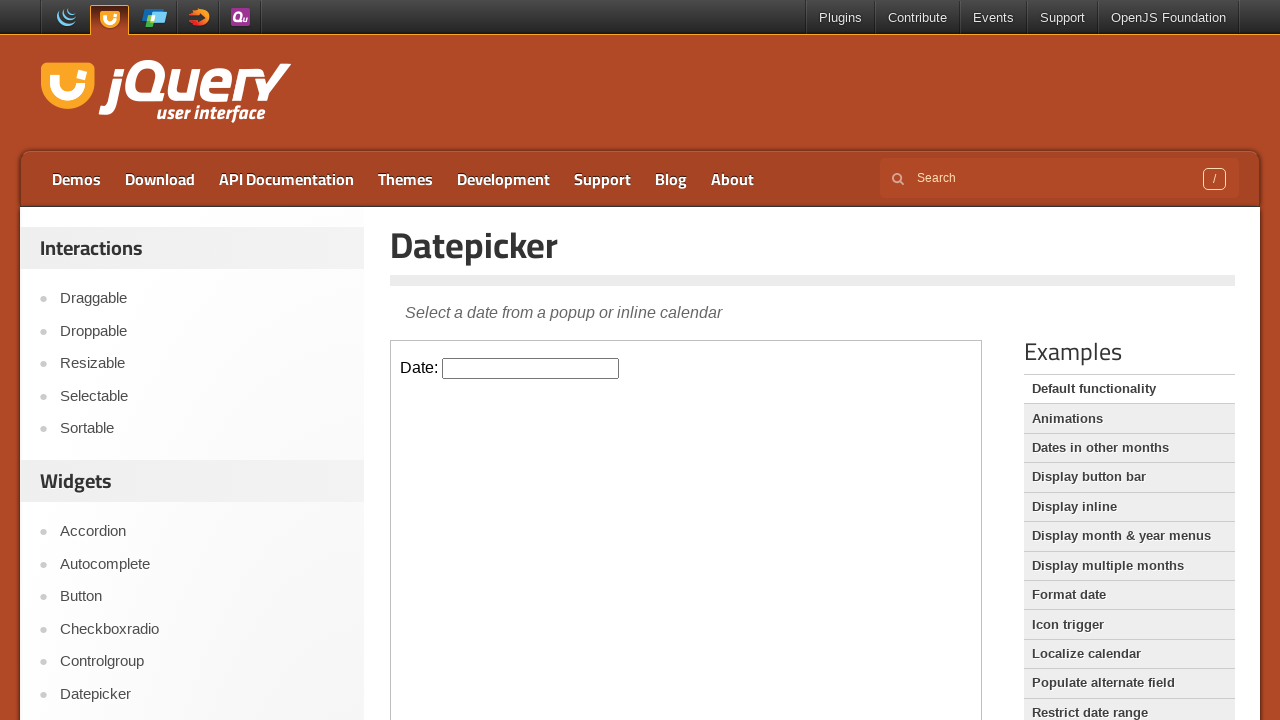

Clicked on the datepicker input to open the calendar at (531, 368) on iframe >> nth=0 >> internal:control=enter-frame >> #datepicker
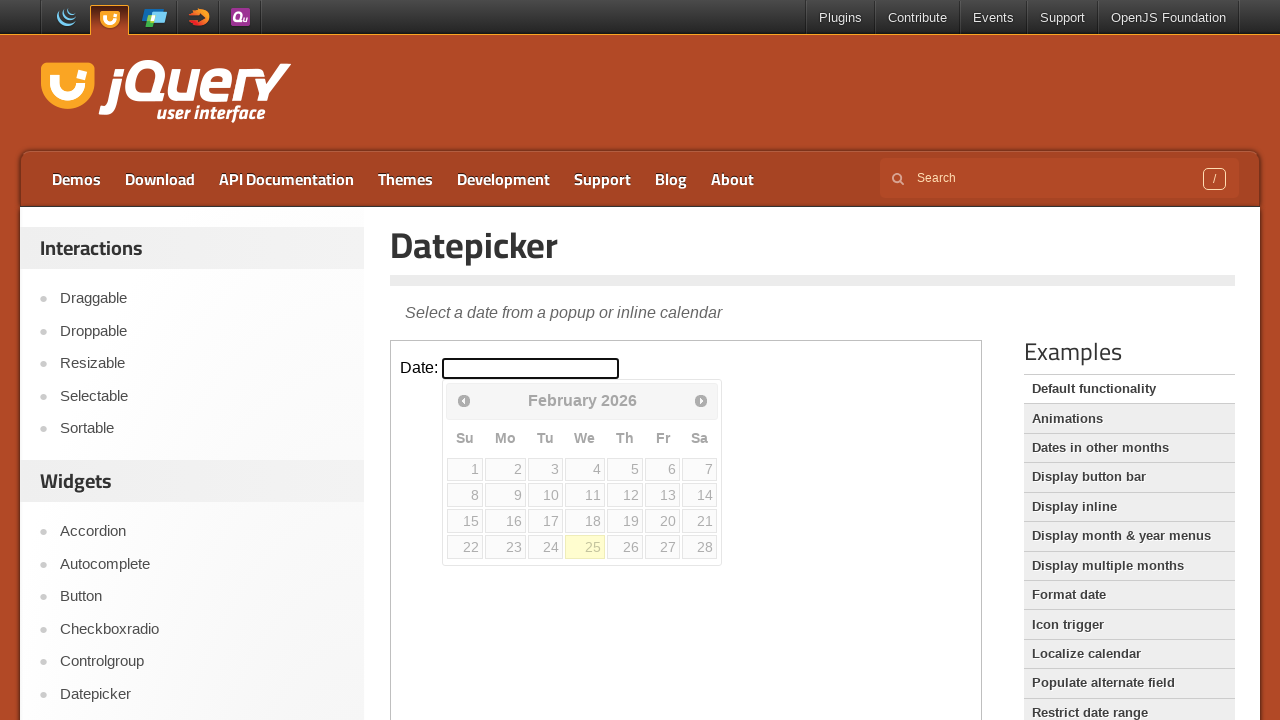

Checked current month and year: February 2026
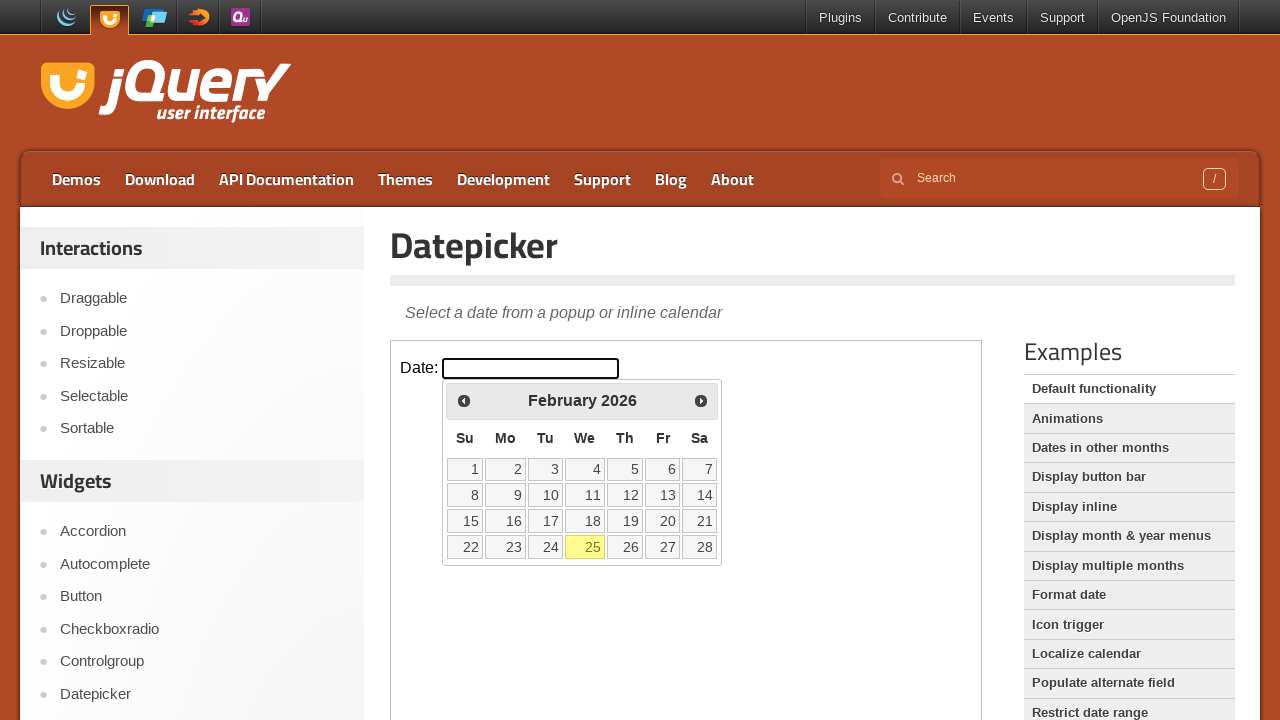

Clicked next month button to navigate forward at (701, 400) on iframe >> nth=0 >> internal:control=enter-frame >> .ui-icon.ui-icon-circle-trian
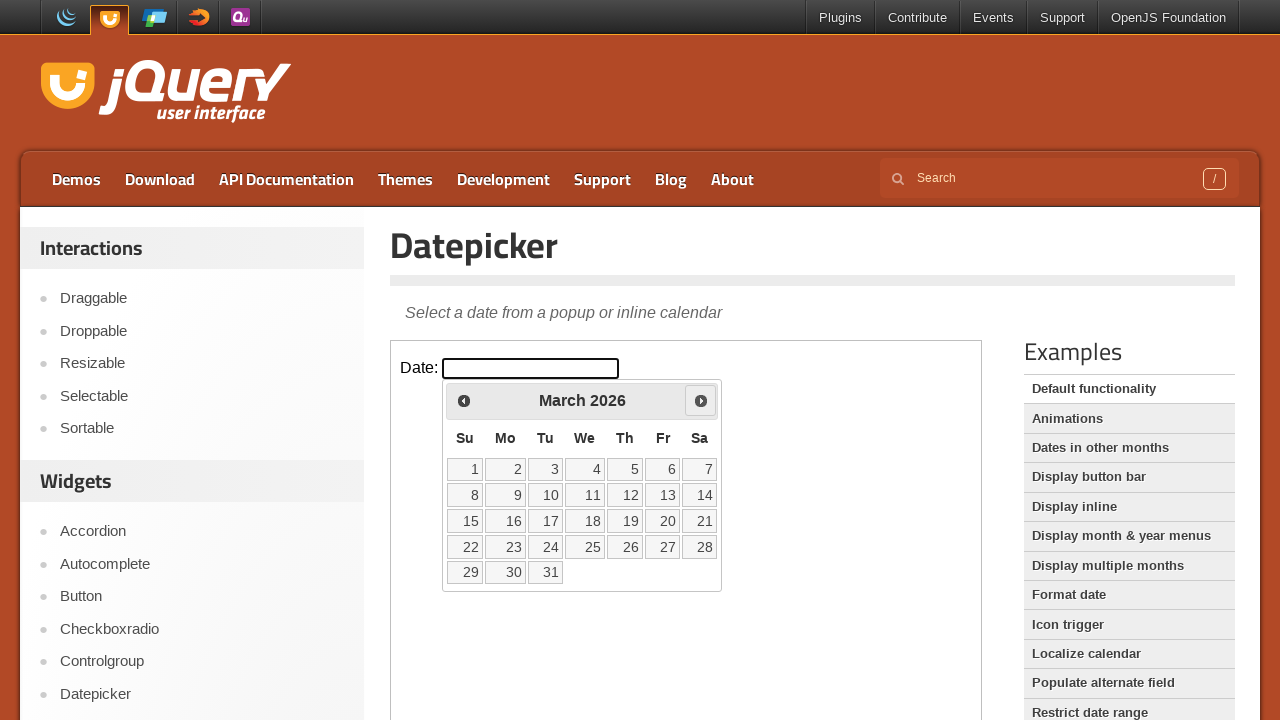

Checked current month and year: March 2026
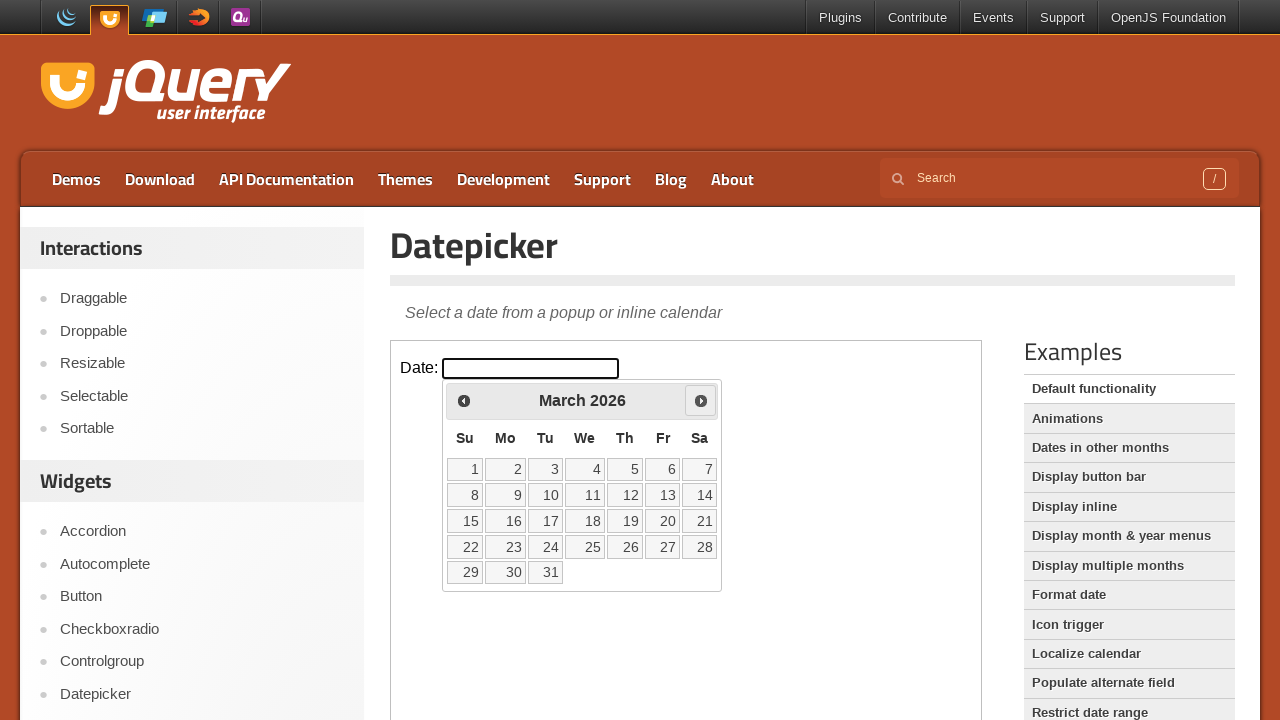

Clicked next month button to navigate forward at (701, 400) on iframe >> nth=0 >> internal:control=enter-frame >> .ui-icon.ui-icon-circle-trian
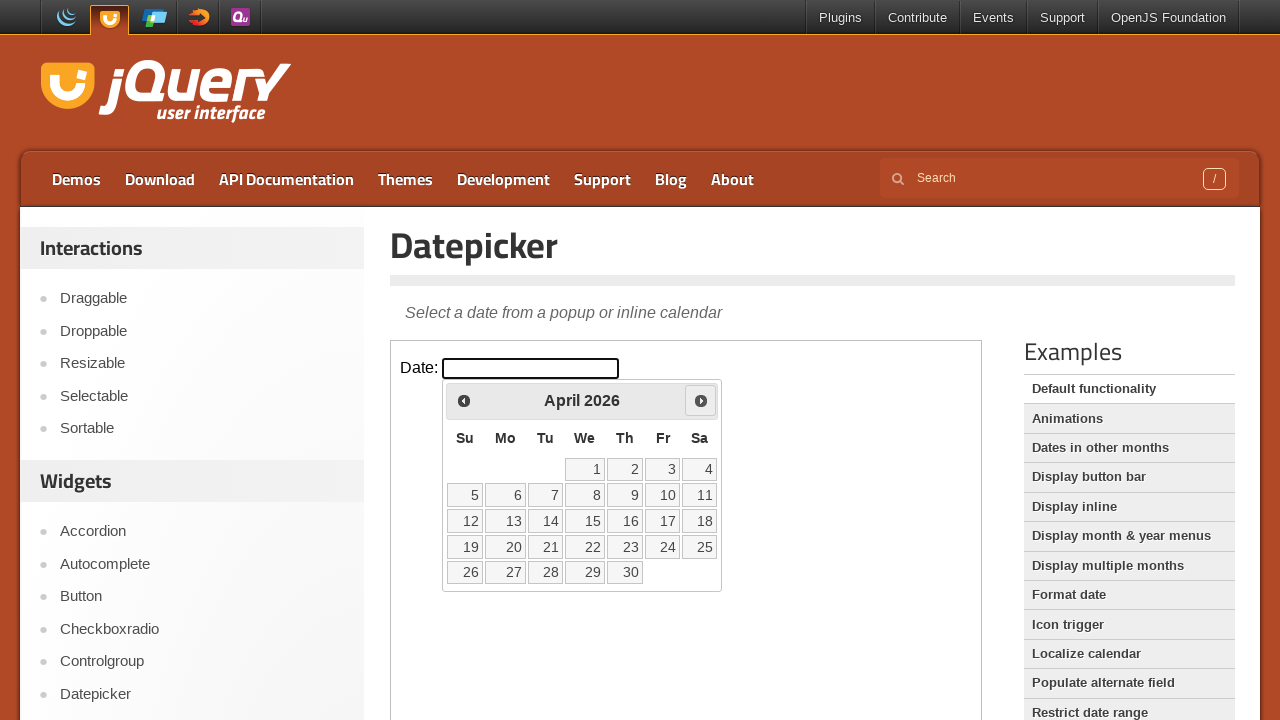

Checked current month and year: April 2026
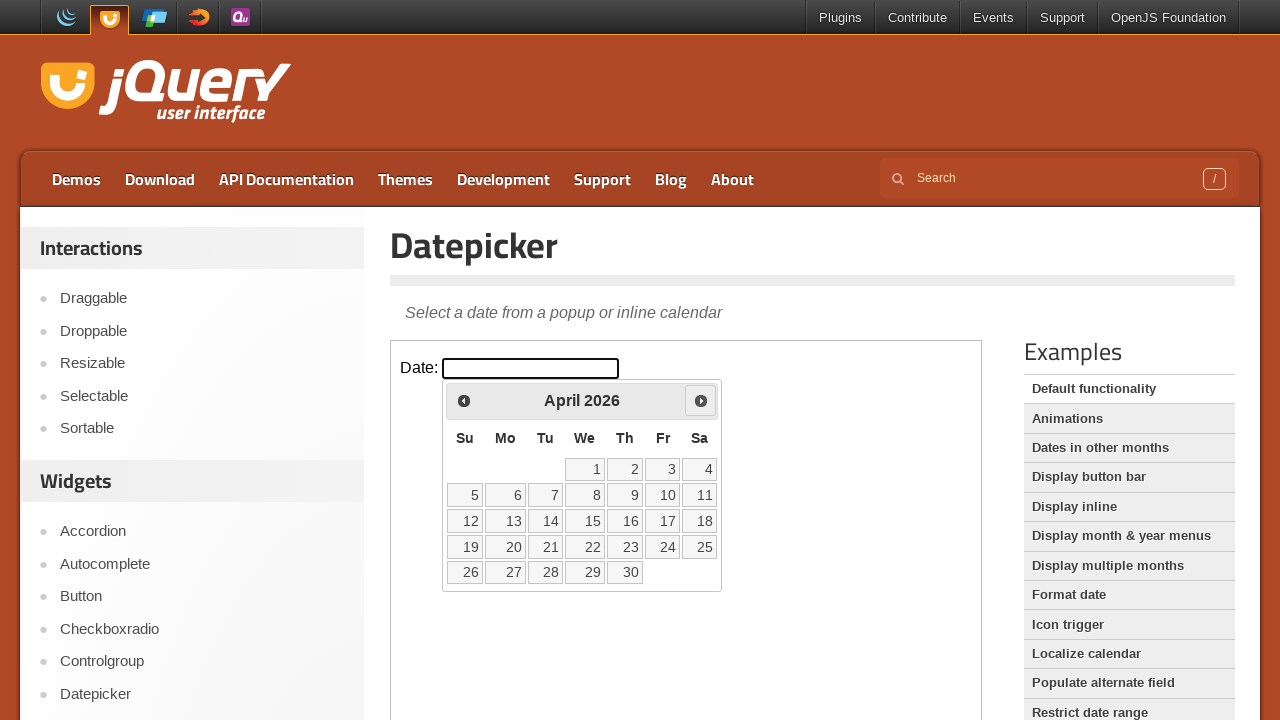

Located all date cells in the calendar
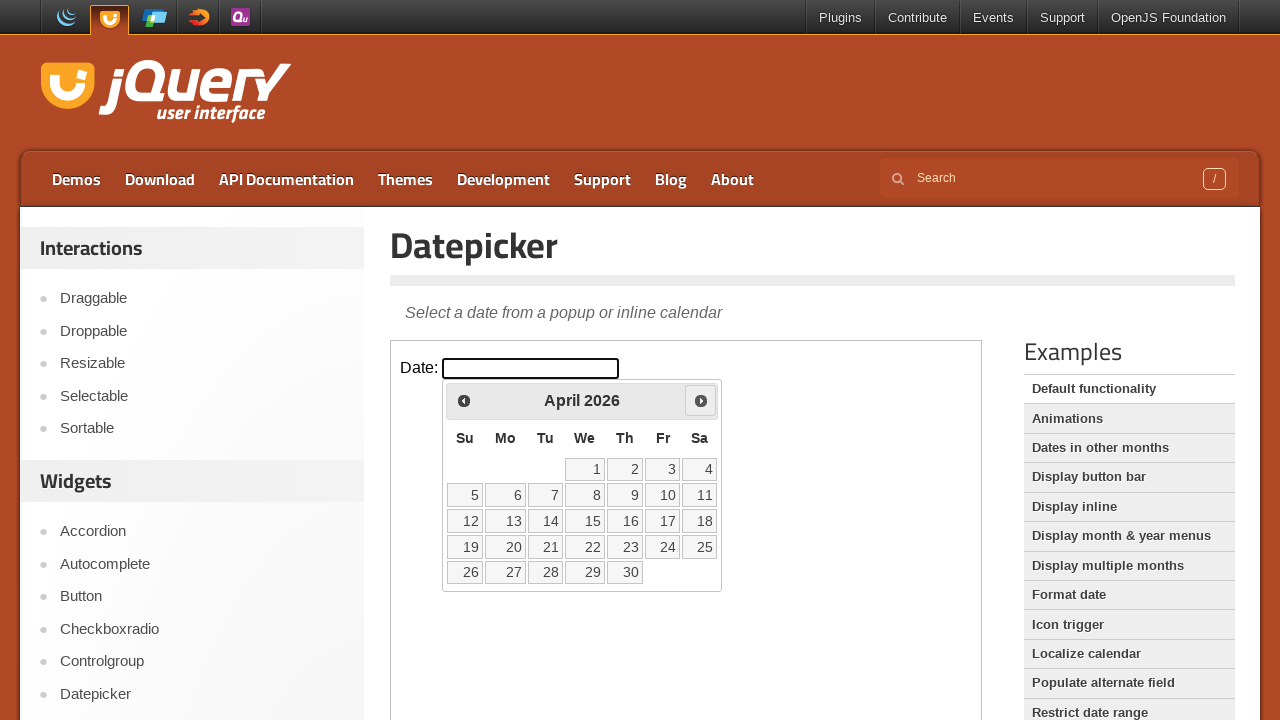

Clicked on date 15 to select April 15, 2026 at (585, 521) on iframe >> nth=0 >> internal:control=enter-frame >> table.ui-datepicker-calendar 
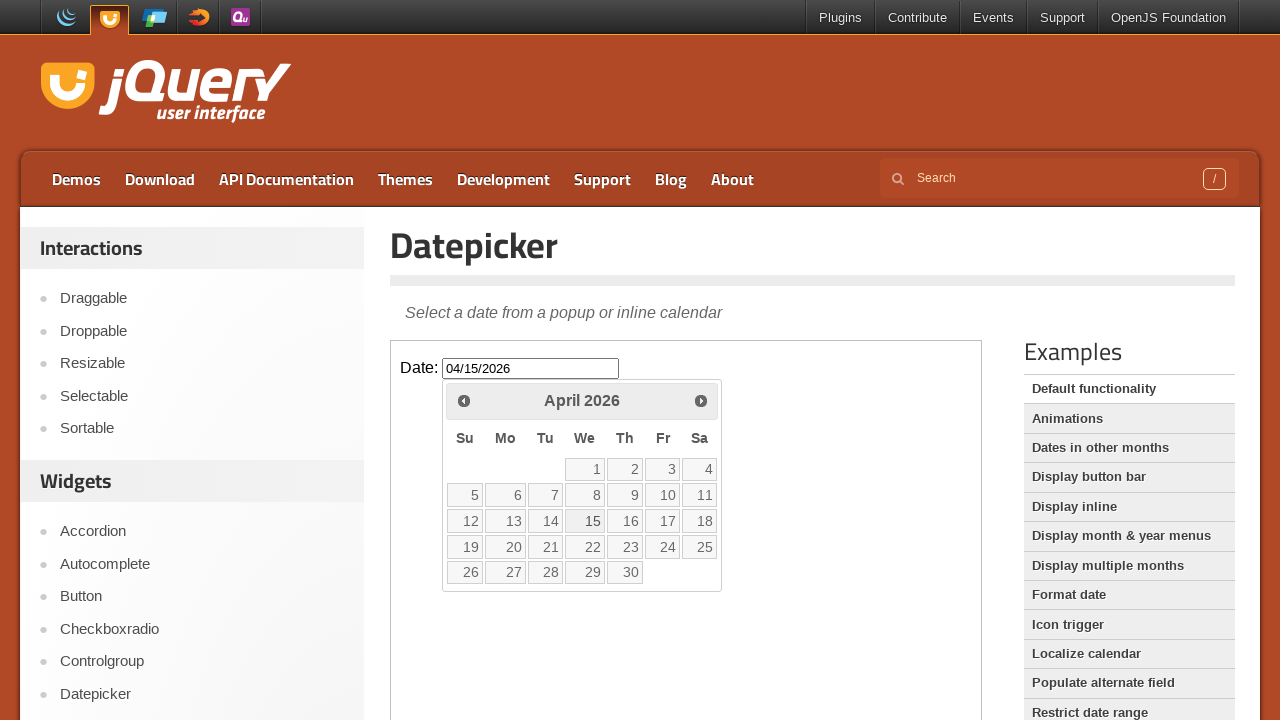

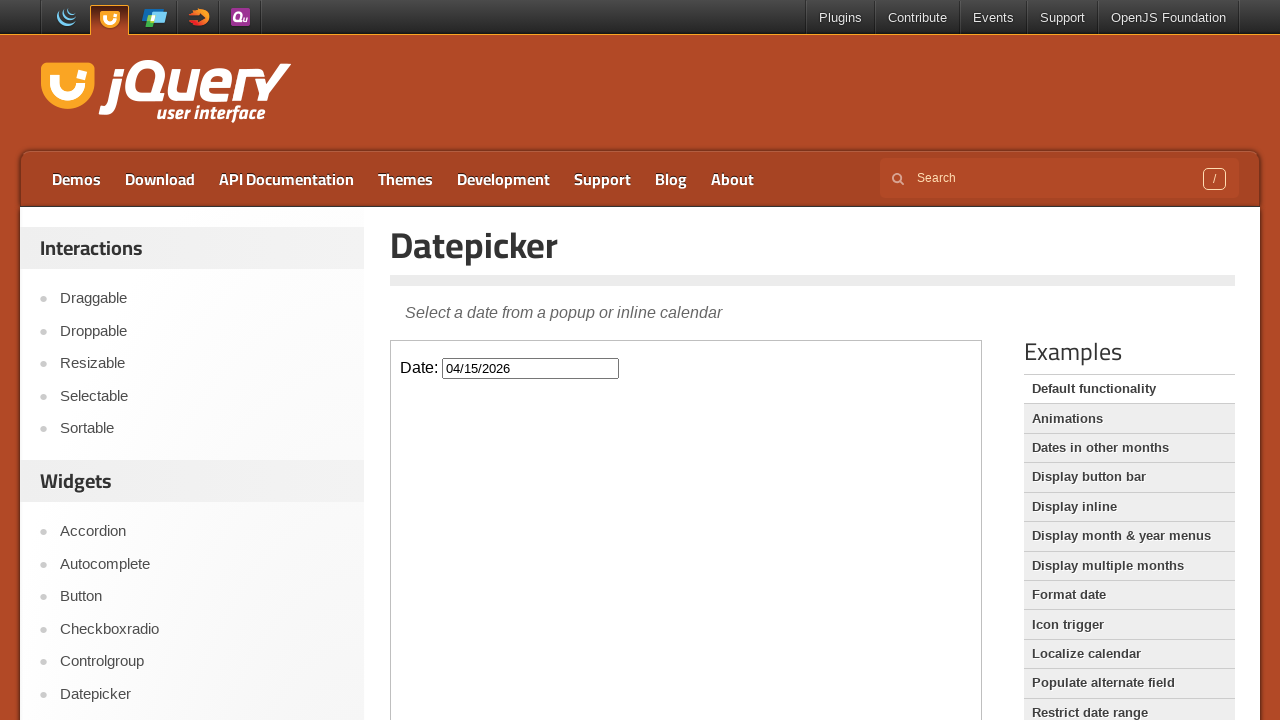